Navigates to a jobs website, clicks on the Jobs link in the menu, and verifies the page title changes correctly

Starting URL: https://alchemy.hguy.co/jobs/

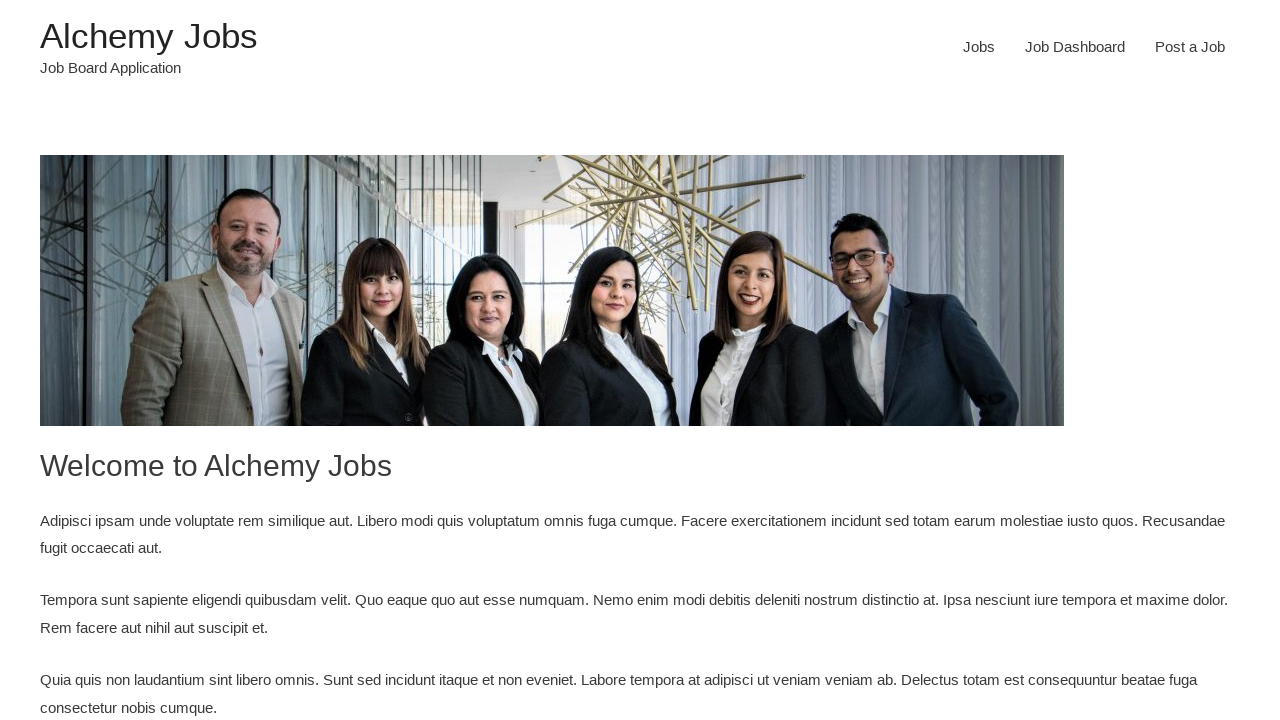

Retrieved initial page title
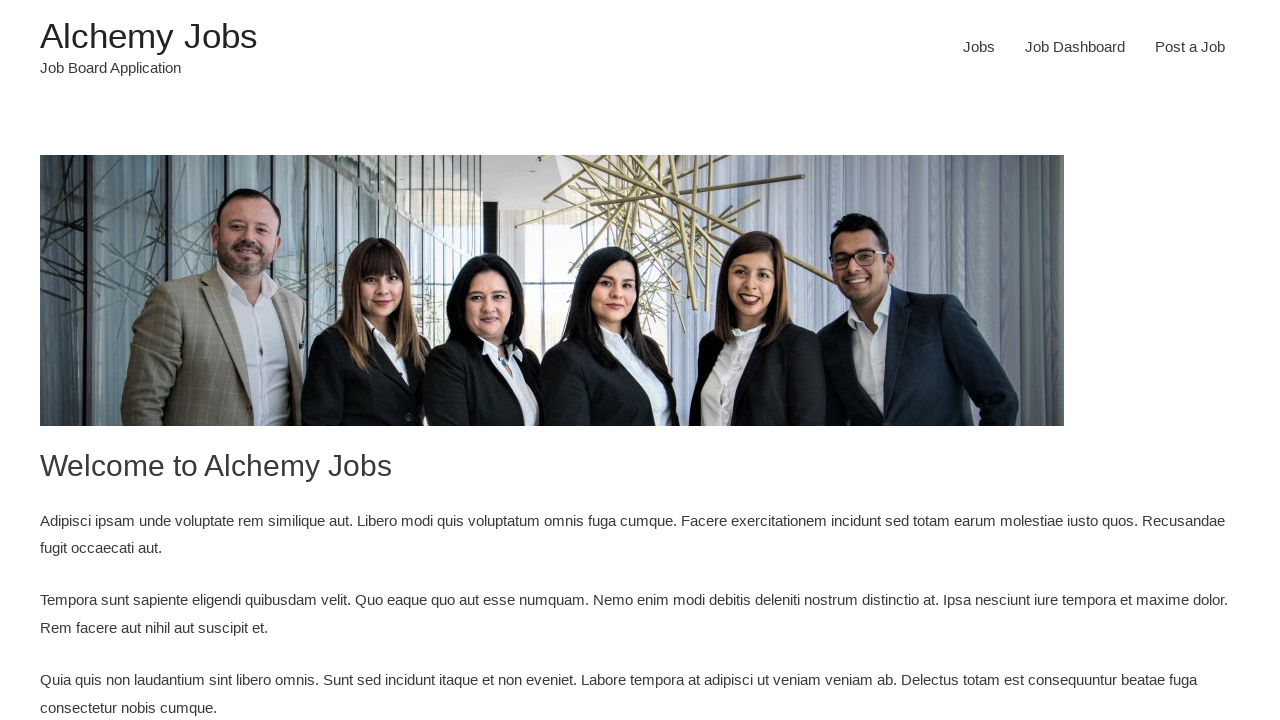

Clicked on Jobs link in the menu at (979, 47) on #menu-item-24 > a:nth-child(1)
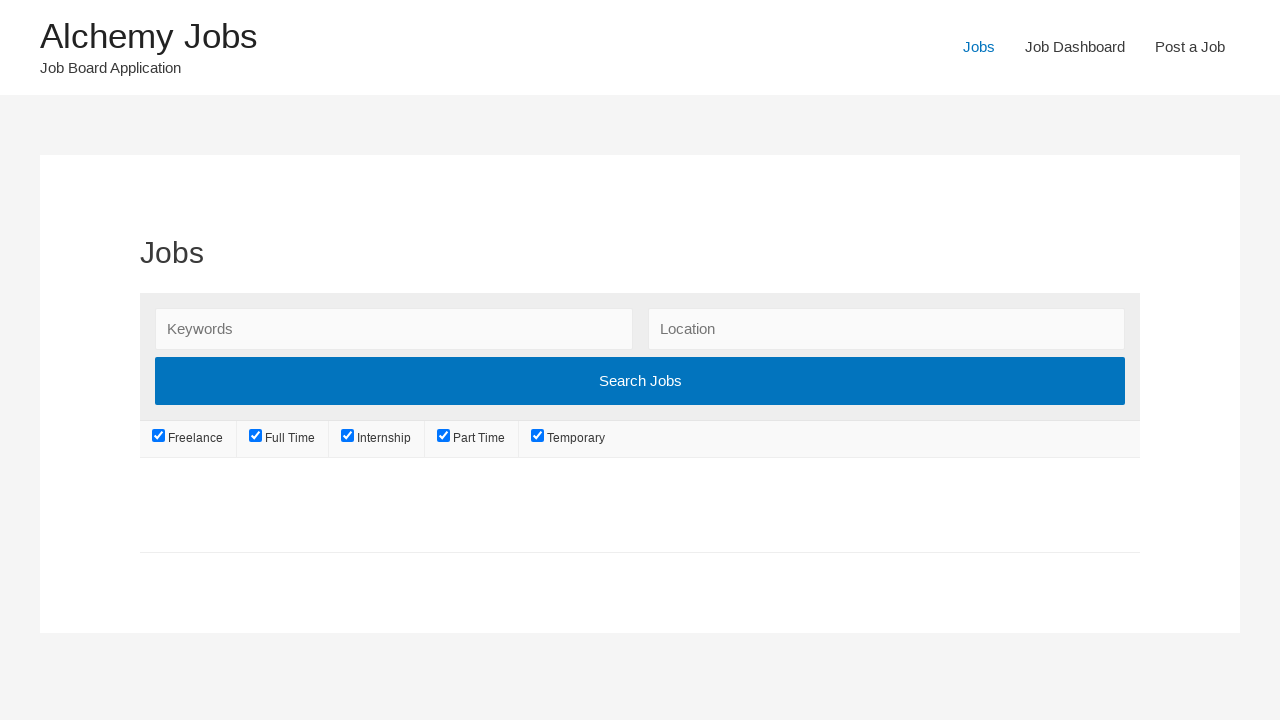

Retrieved page title after clicking Jobs link
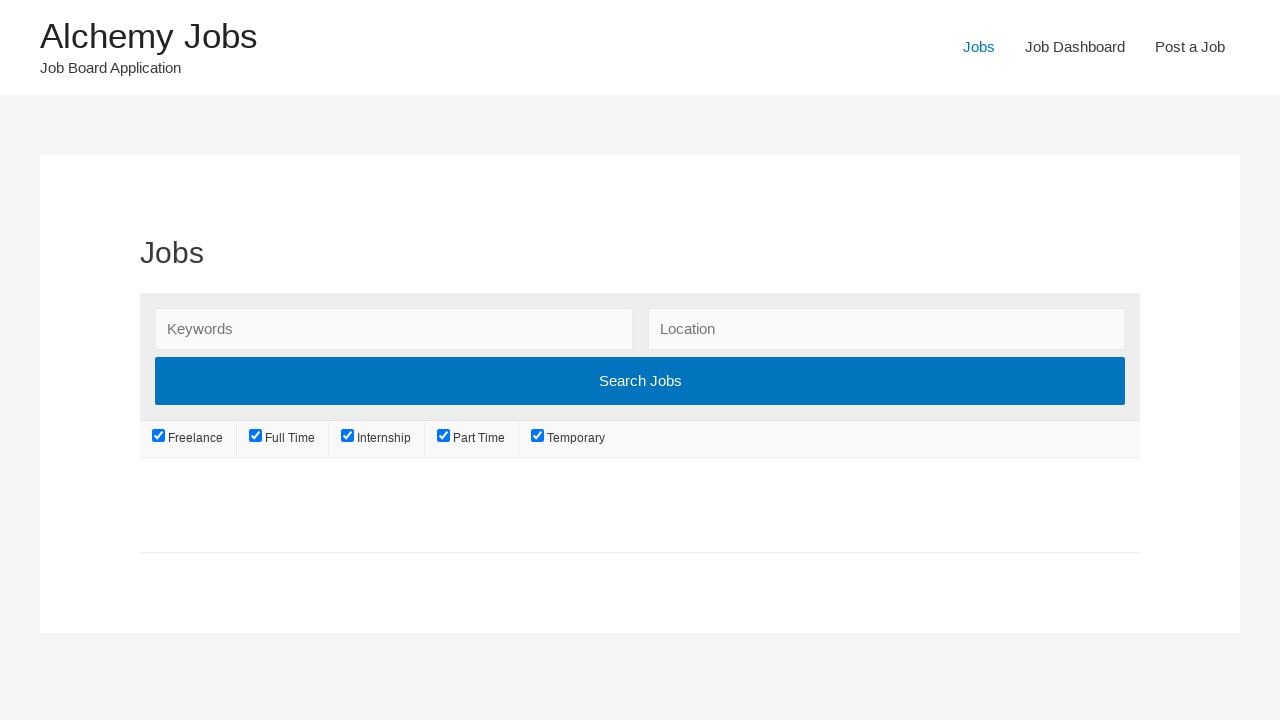

Verified page title matches 'Jobs – Alchemy Jobs'
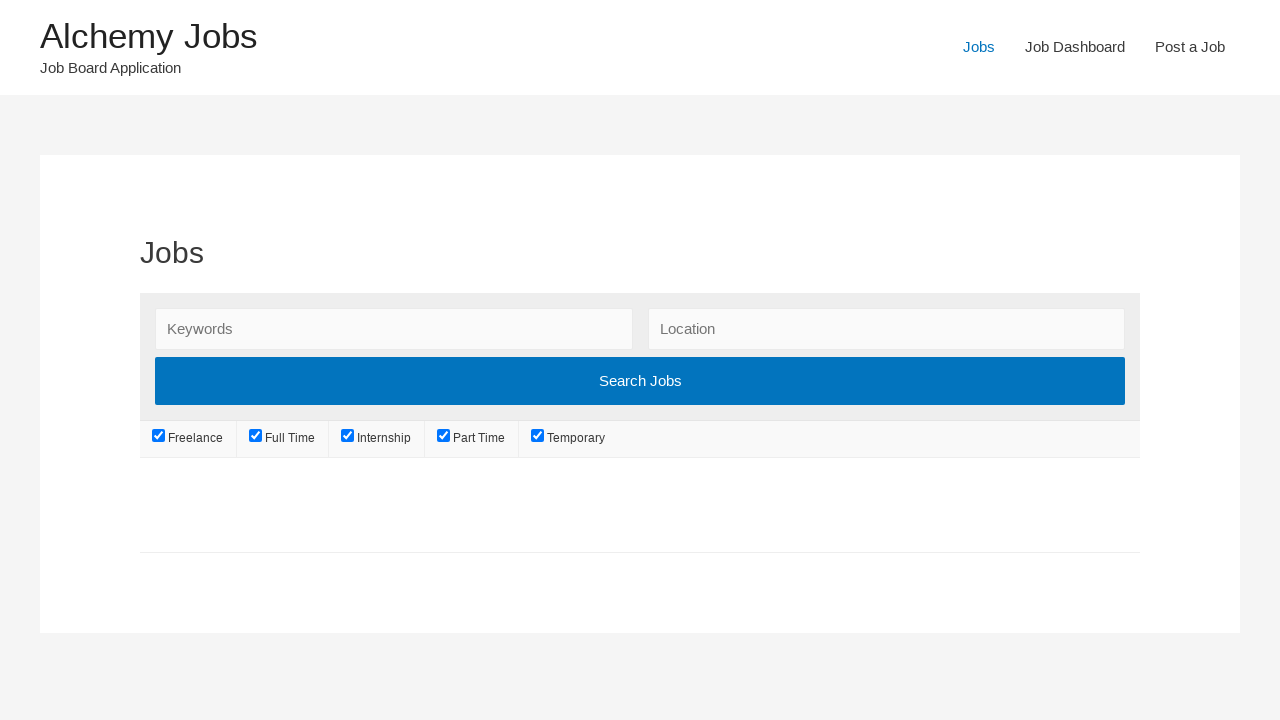

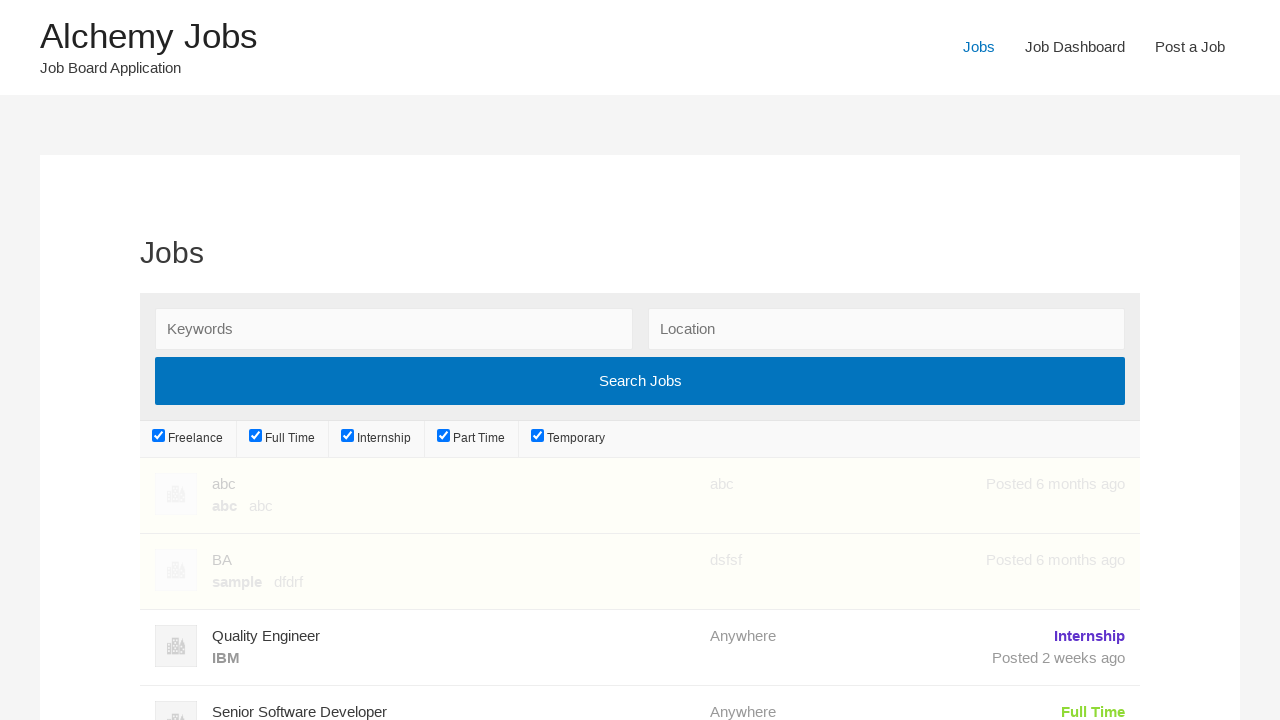